Tests a simple form interaction by navigating to a page and clicking the submit button

Starting URL: http://suninjuly.github.io/simple_form_find_task.html

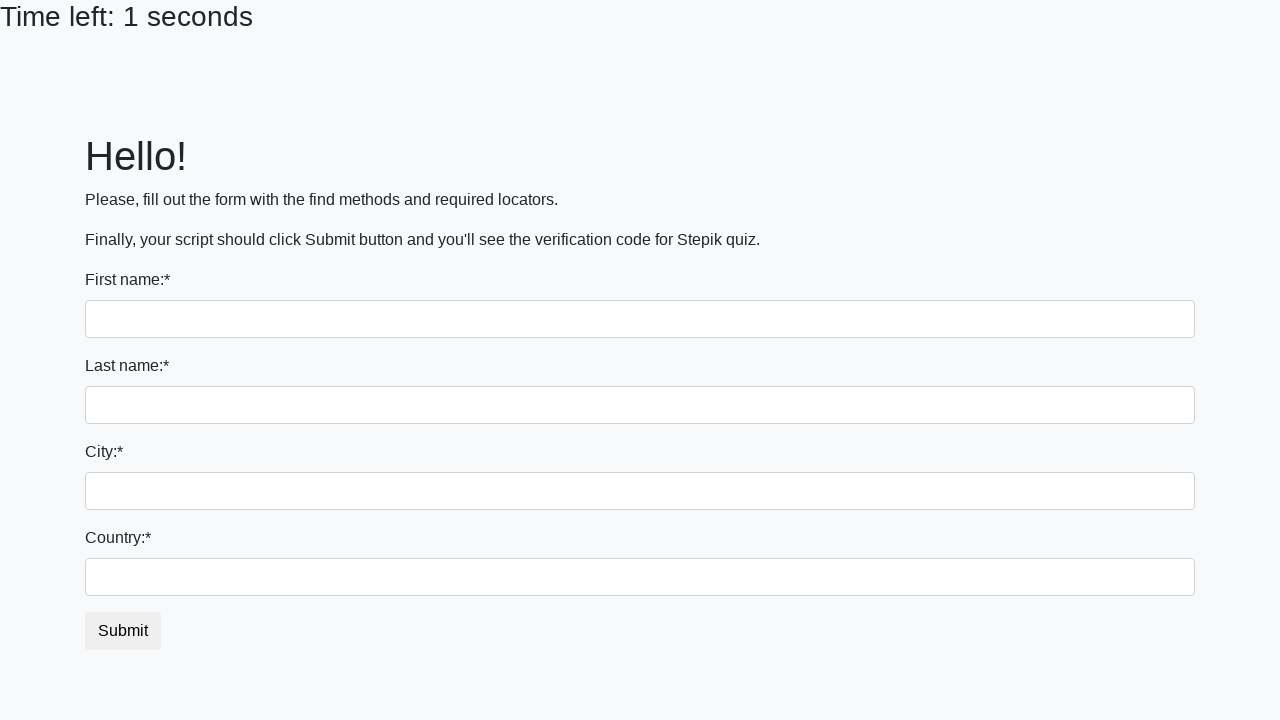

Navigated to simple form page
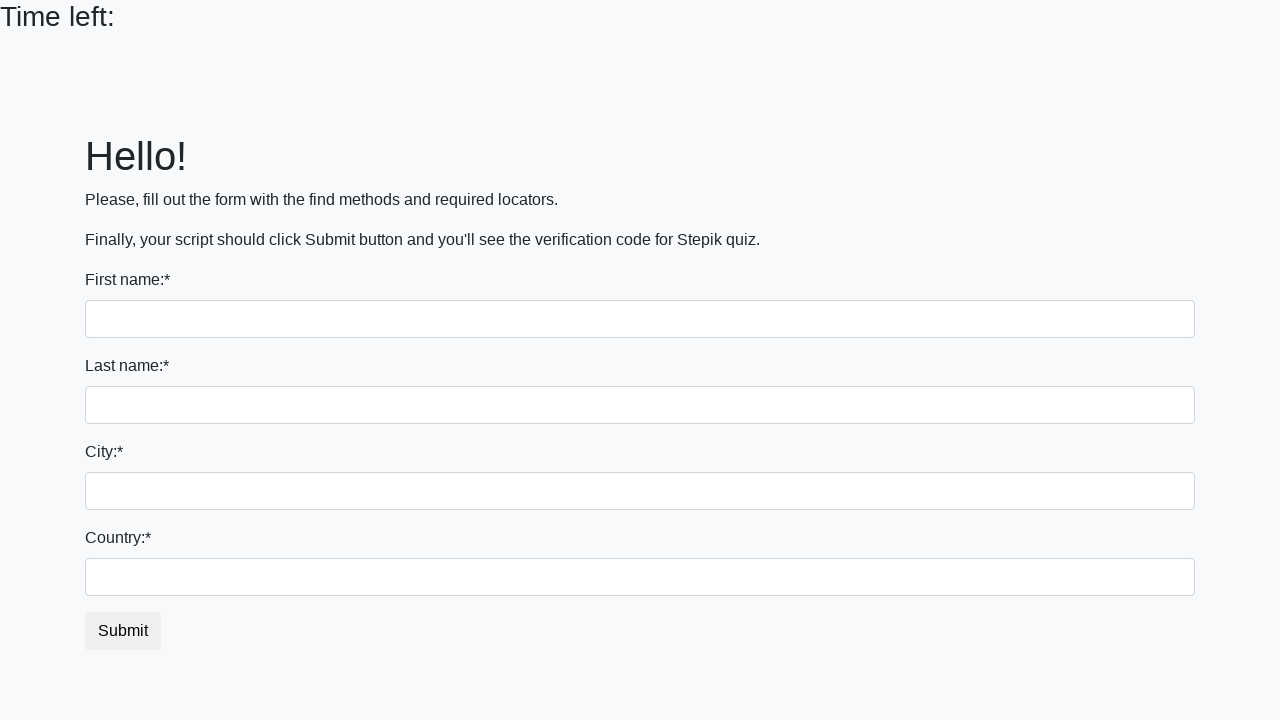

Clicked the submit button at (123, 631) on #submit_button
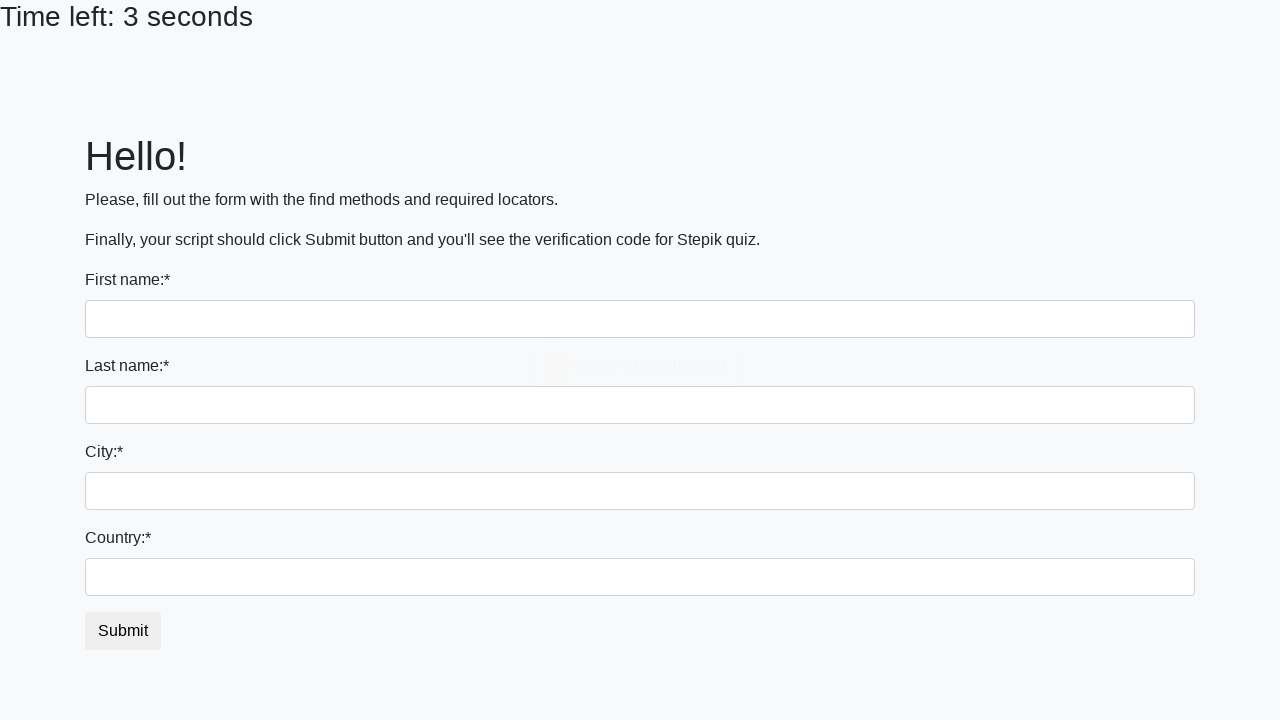

Waited 1 second to observe form submission result
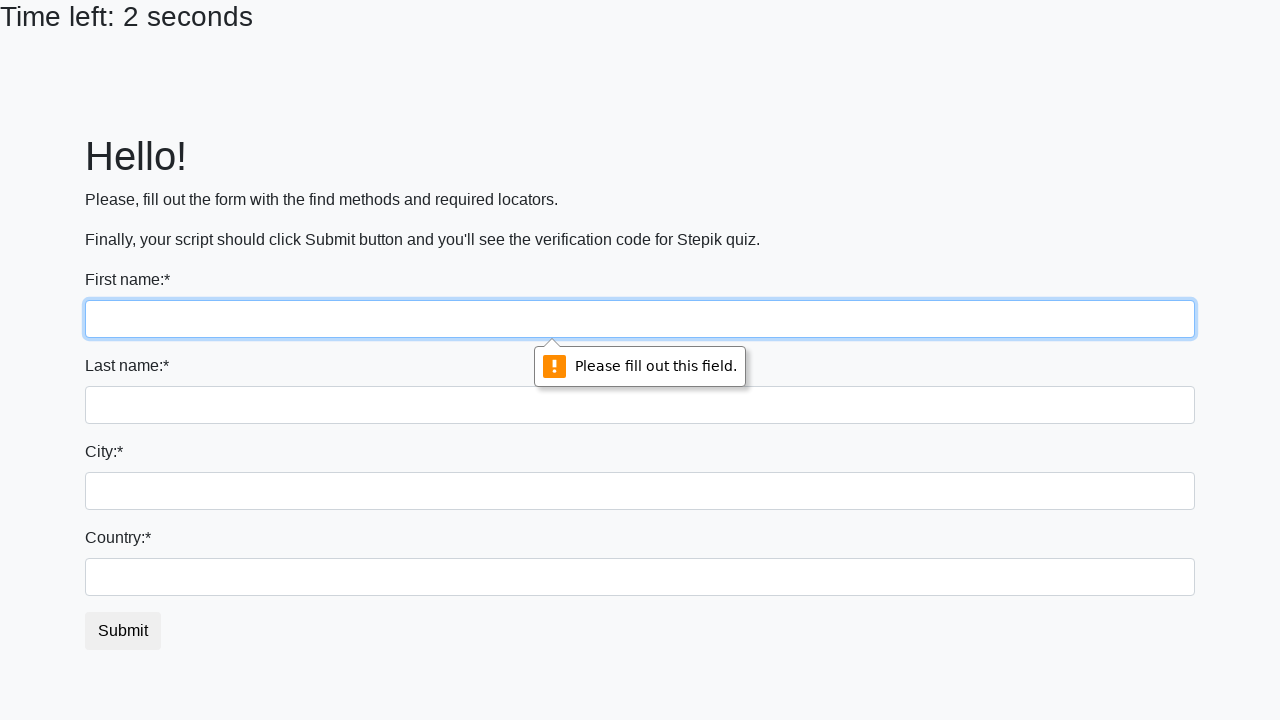

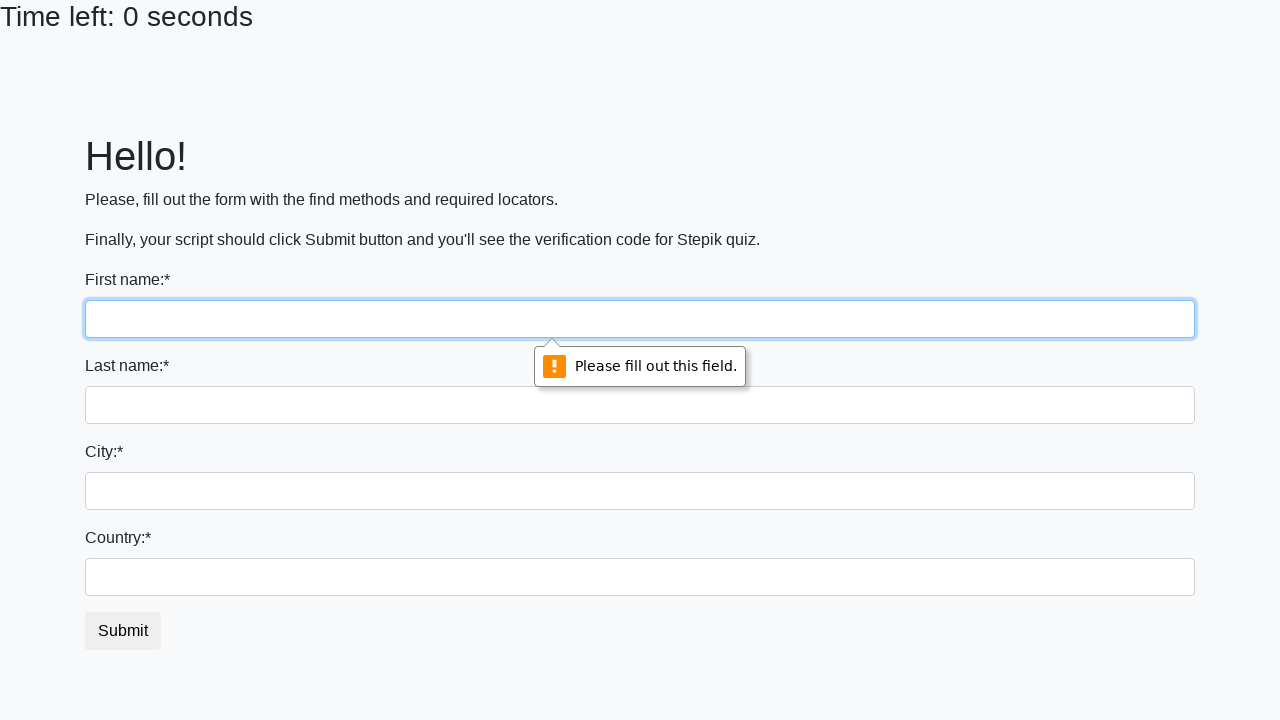